Navigates to the main page, retrieves all links, and clicks on the 11th link to navigate to the Drag and Drop page

Starting URL: https://the-internet.herokuapp.com

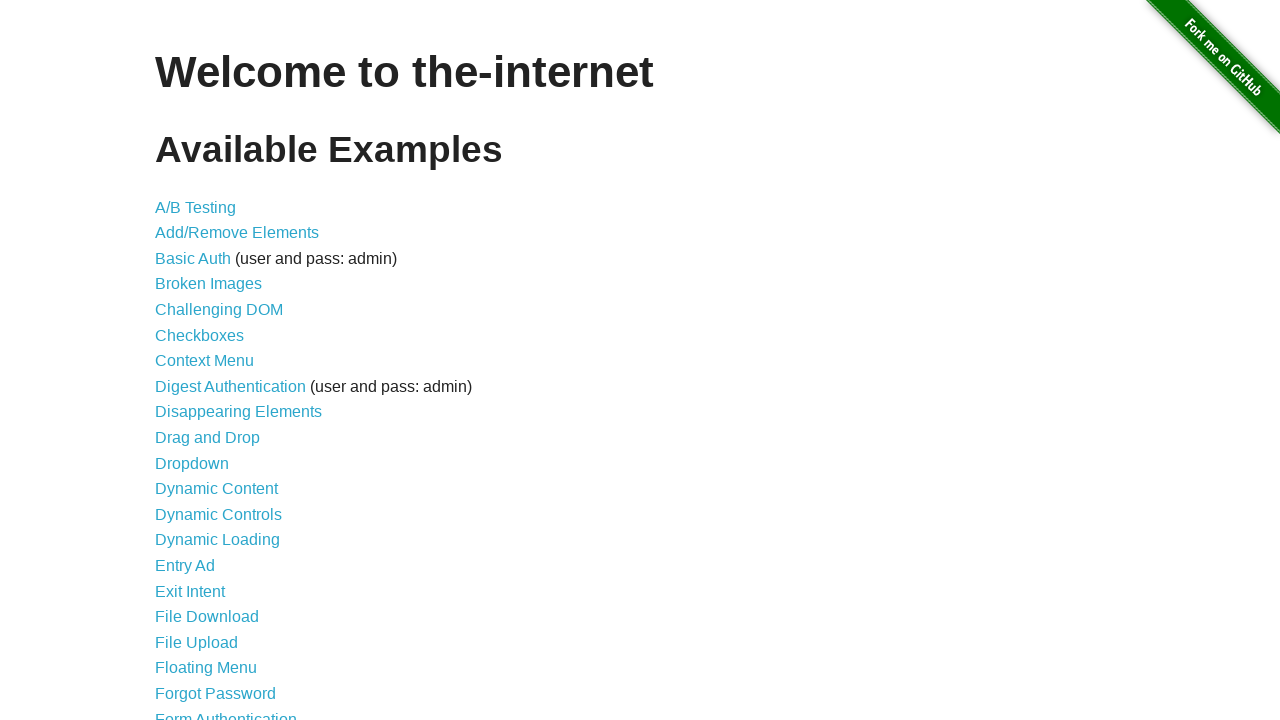

Navigated to the main page at https://the-internet.herokuapp.com
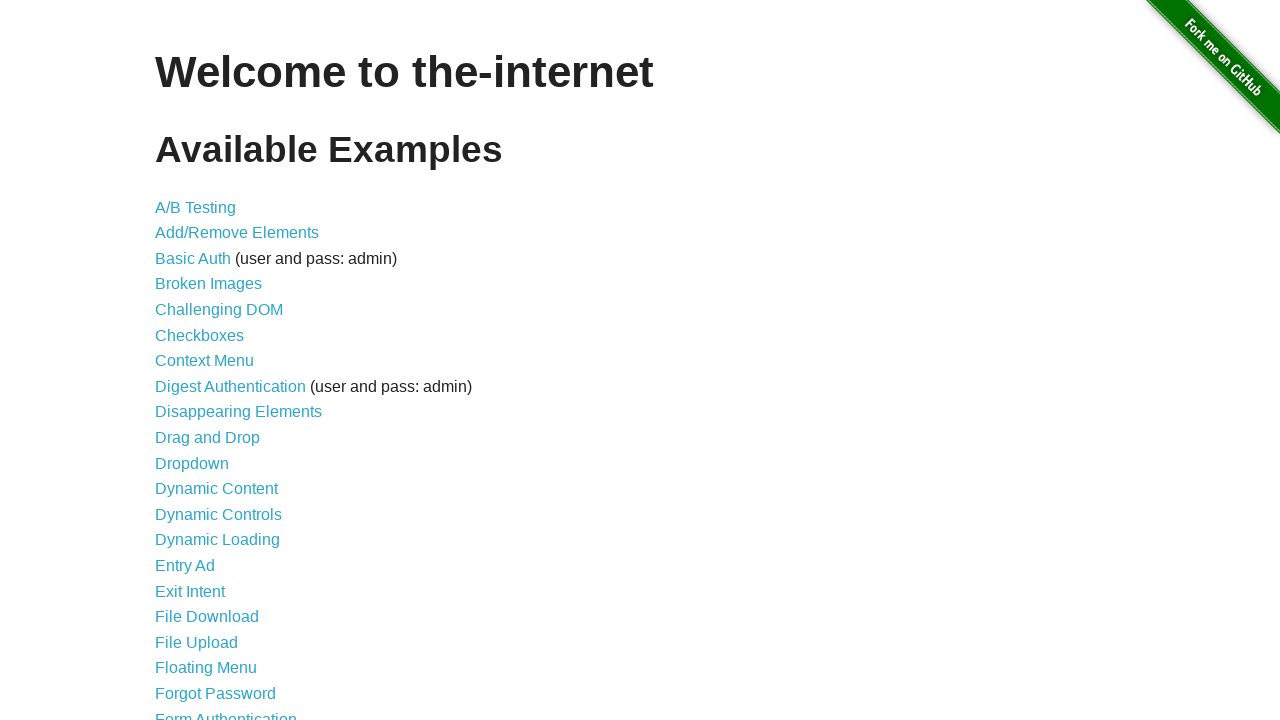

Retrieved all links from the page
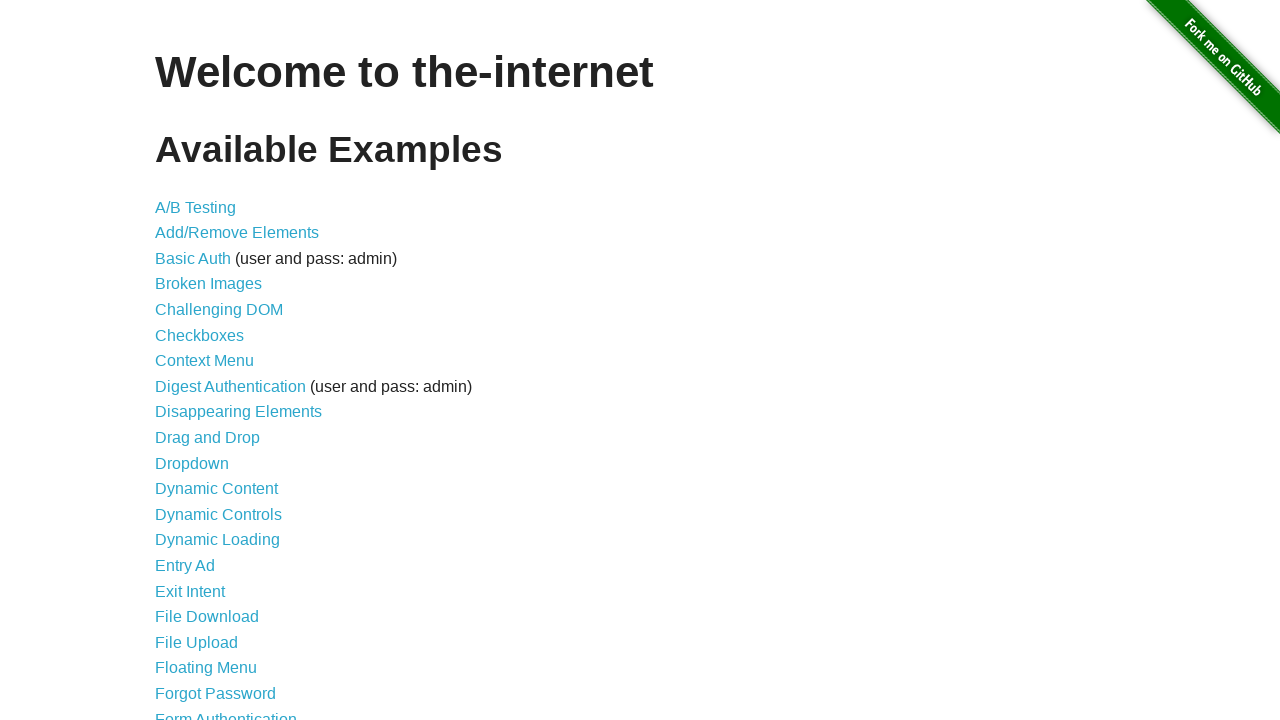

Clicked the 11th link to navigate to the Drag and Drop page at (208, 438) on a >> nth=10
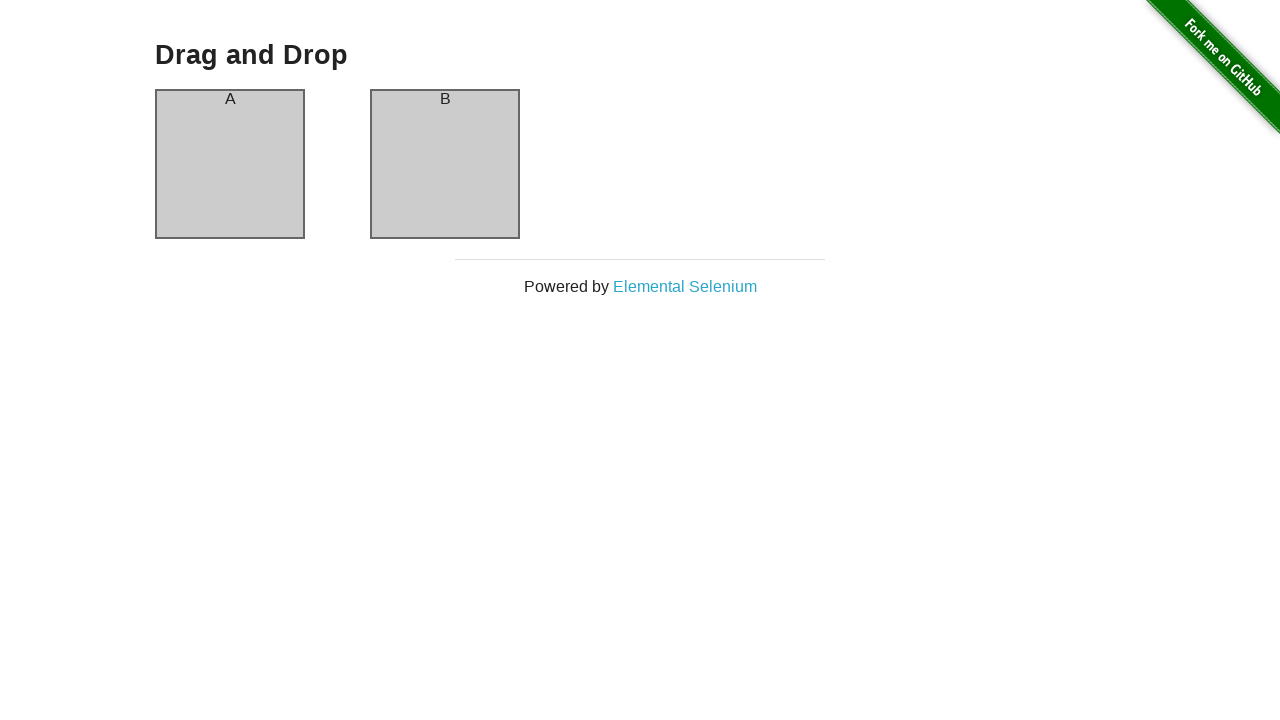

Drag and Drop page loaded successfully
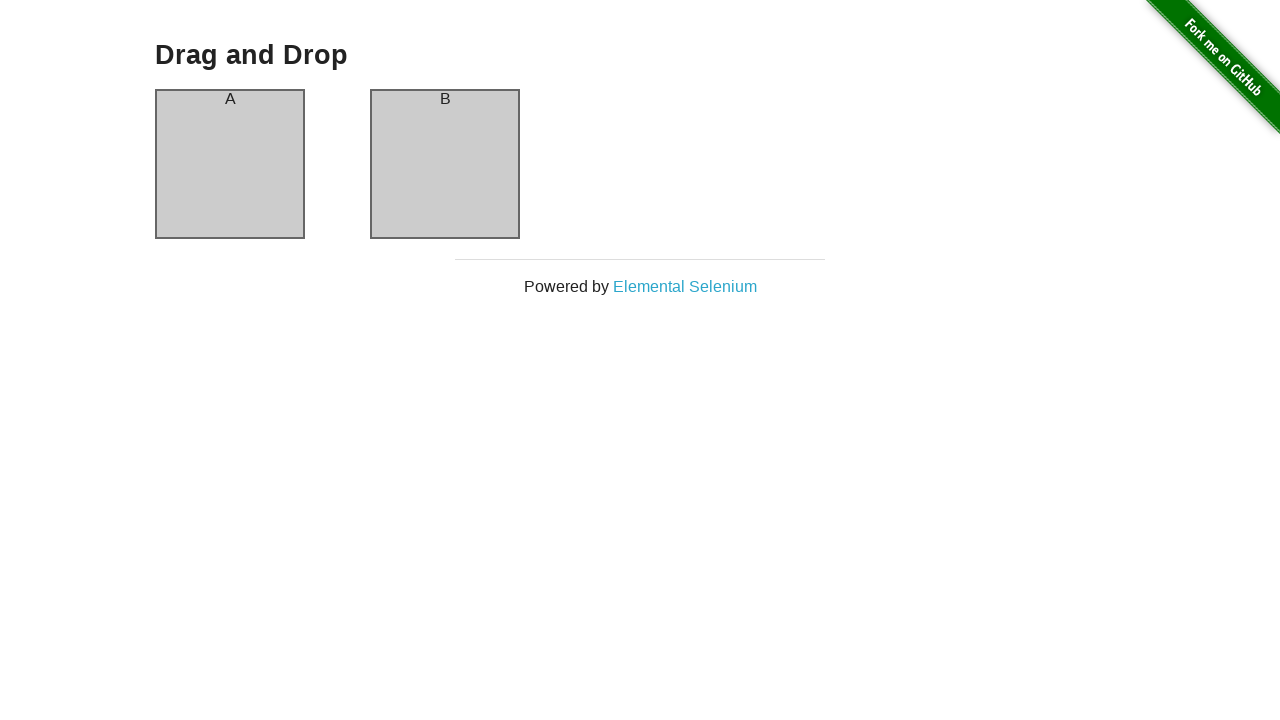

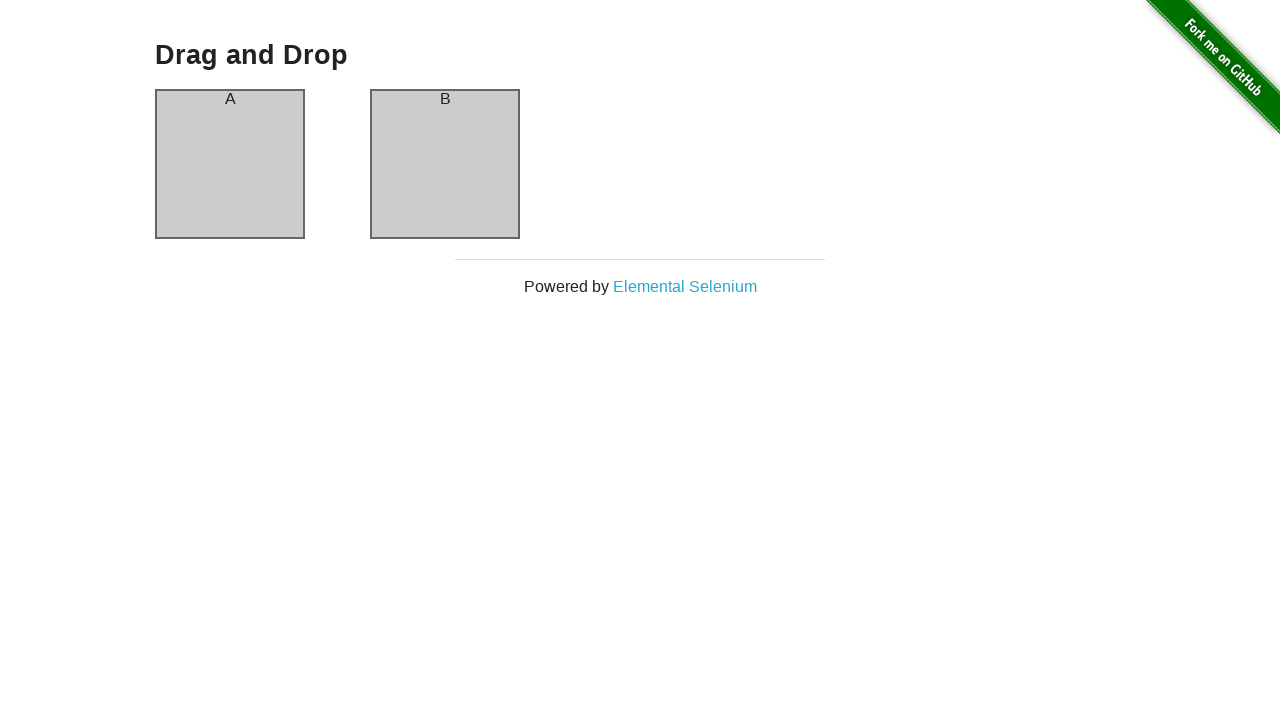